Navigates to Flipkart homepage and retrieves basic page information like title and URL

Starting URL: https://flipkart.com

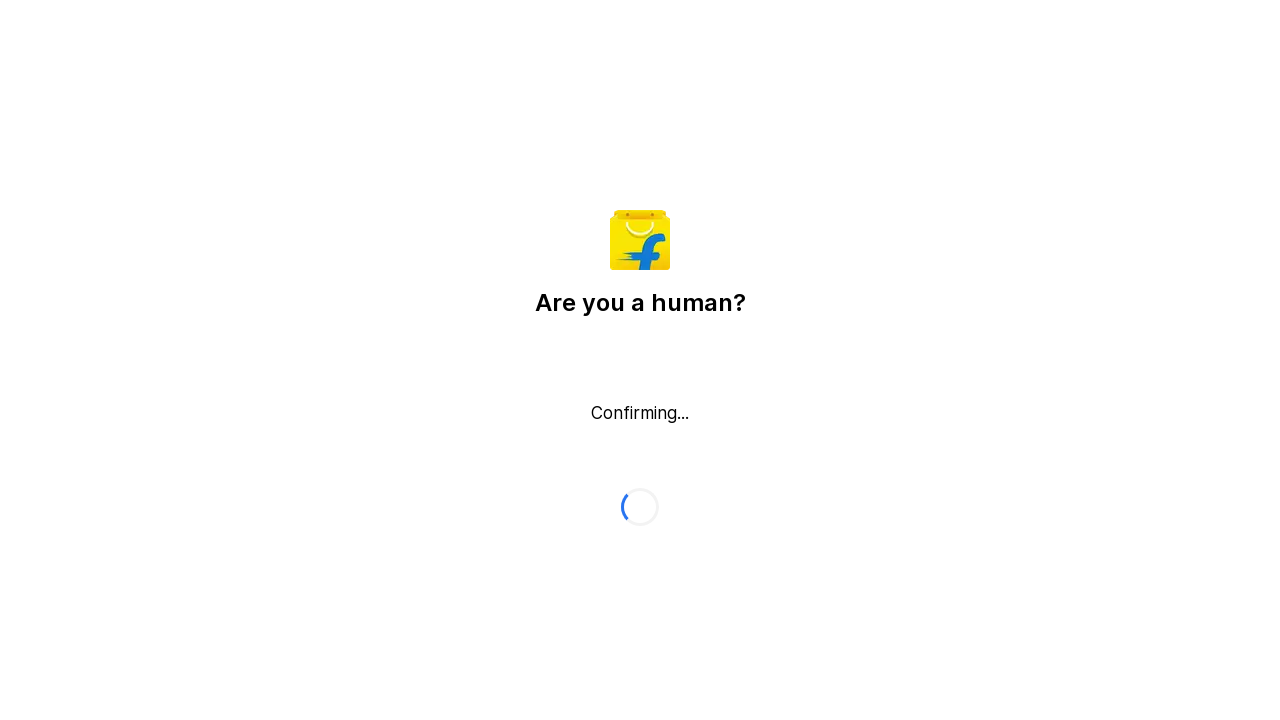

Navigated to Flipkart homepage
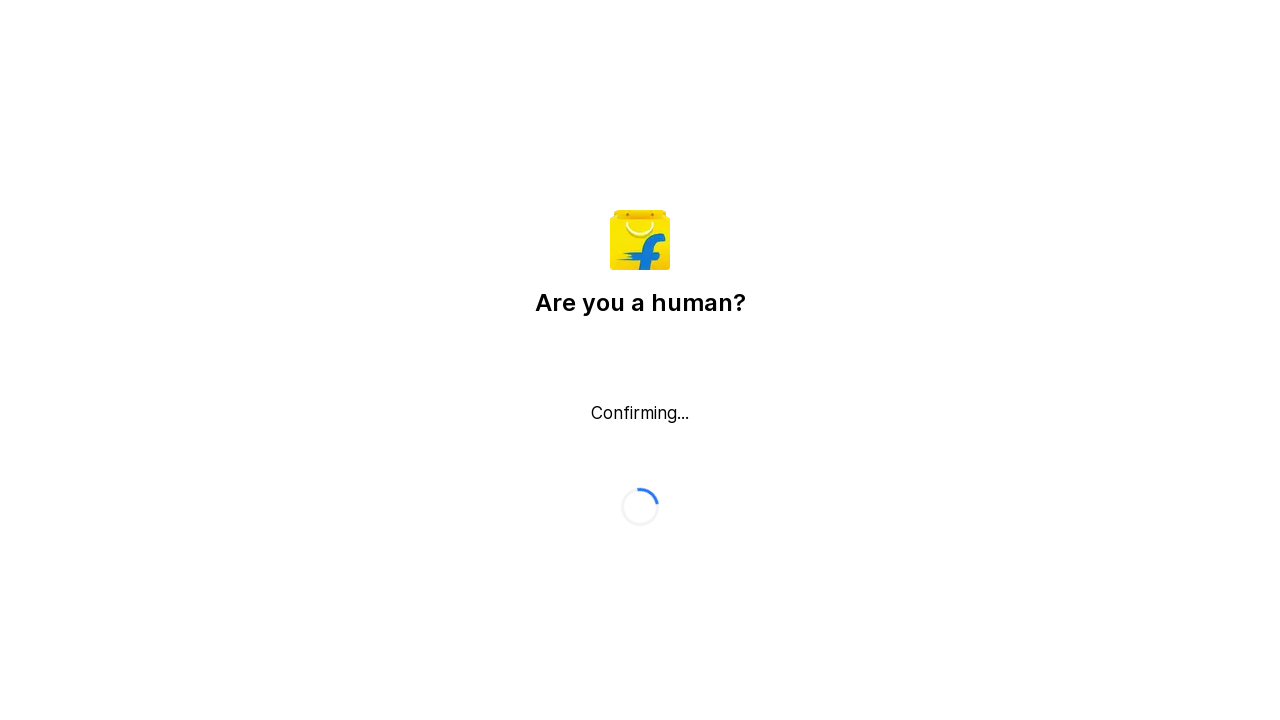

Retrieved page title: Flipkart reCAPTCHA
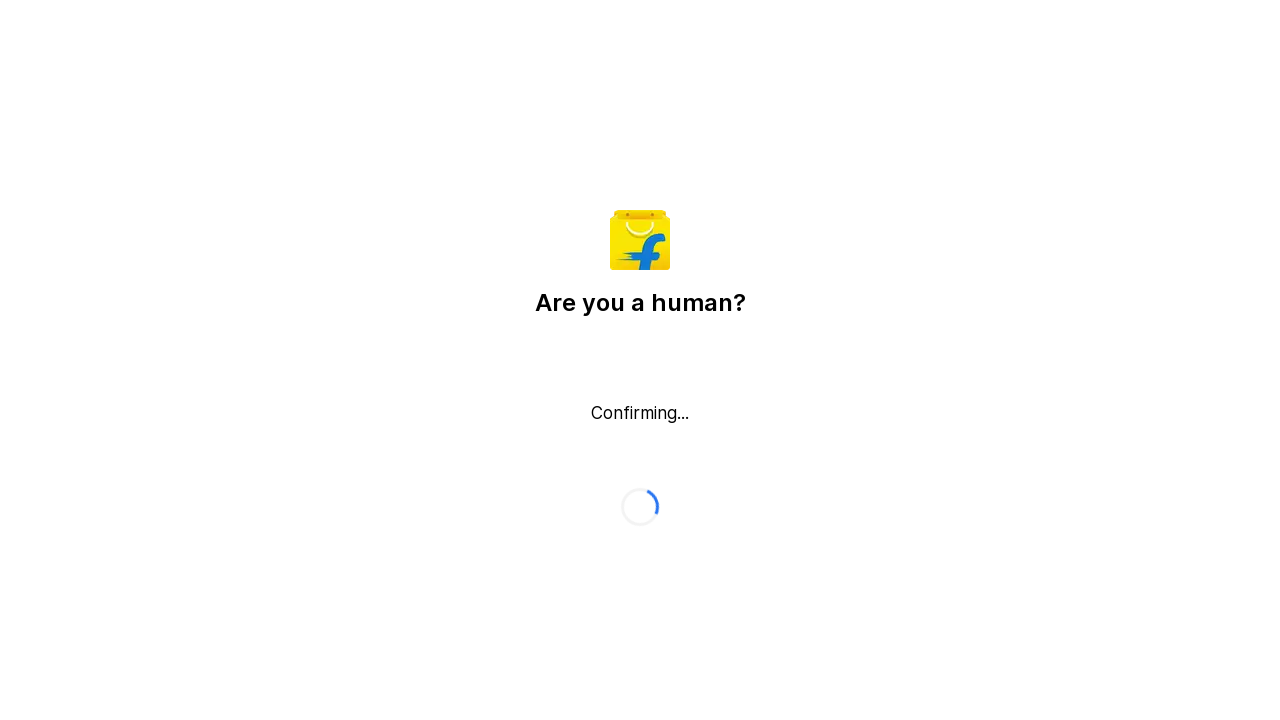

Retrieved current URL: https://flipkart.com/
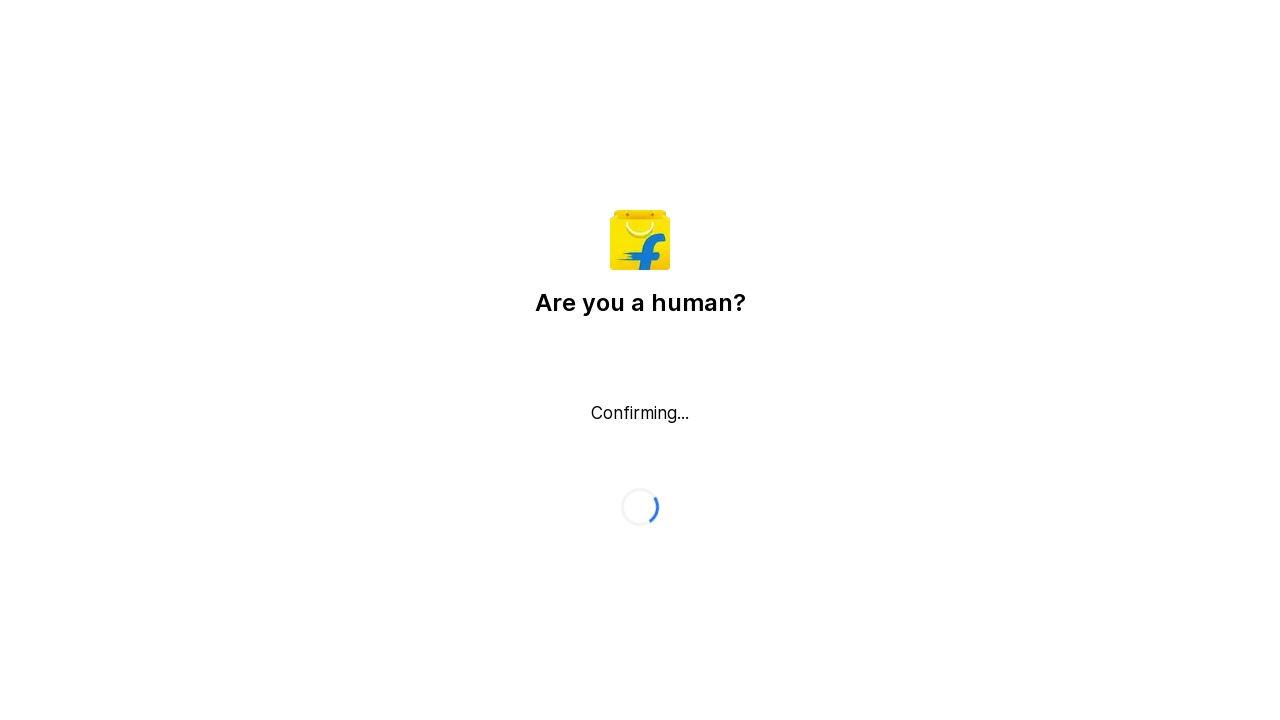

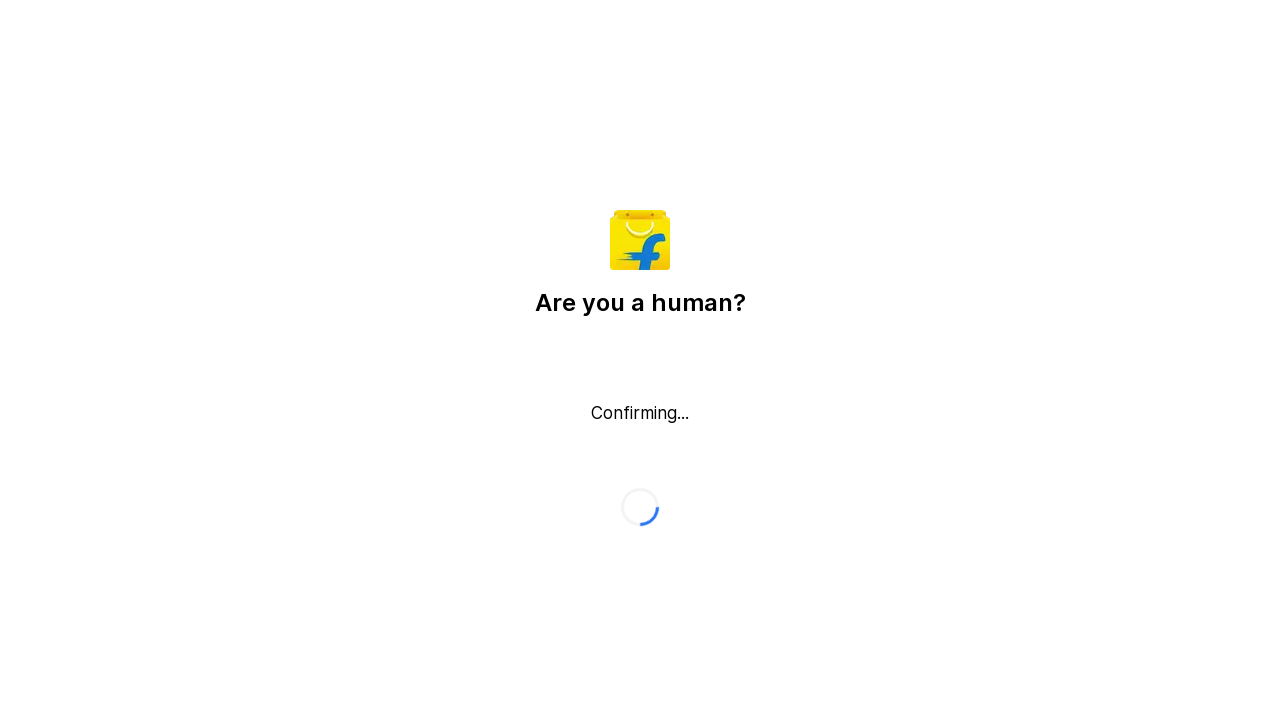